Tests e-commerce functionality by adding multiple products (Cucumber, Beans, Carrot, Brocolli) to cart, proceeding to checkout, and applying a coupon code

Starting URL: https://rahulshettyacademy.com/seleniumPractise/#/

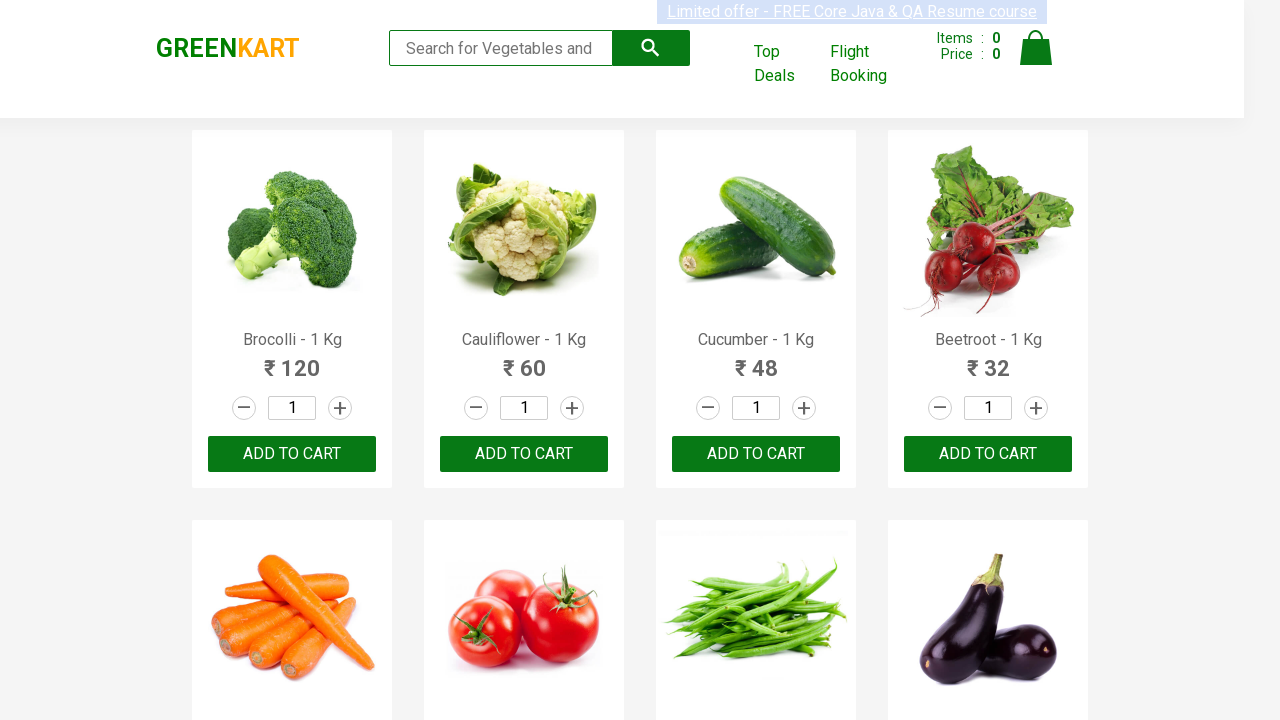

Waited for product list to load
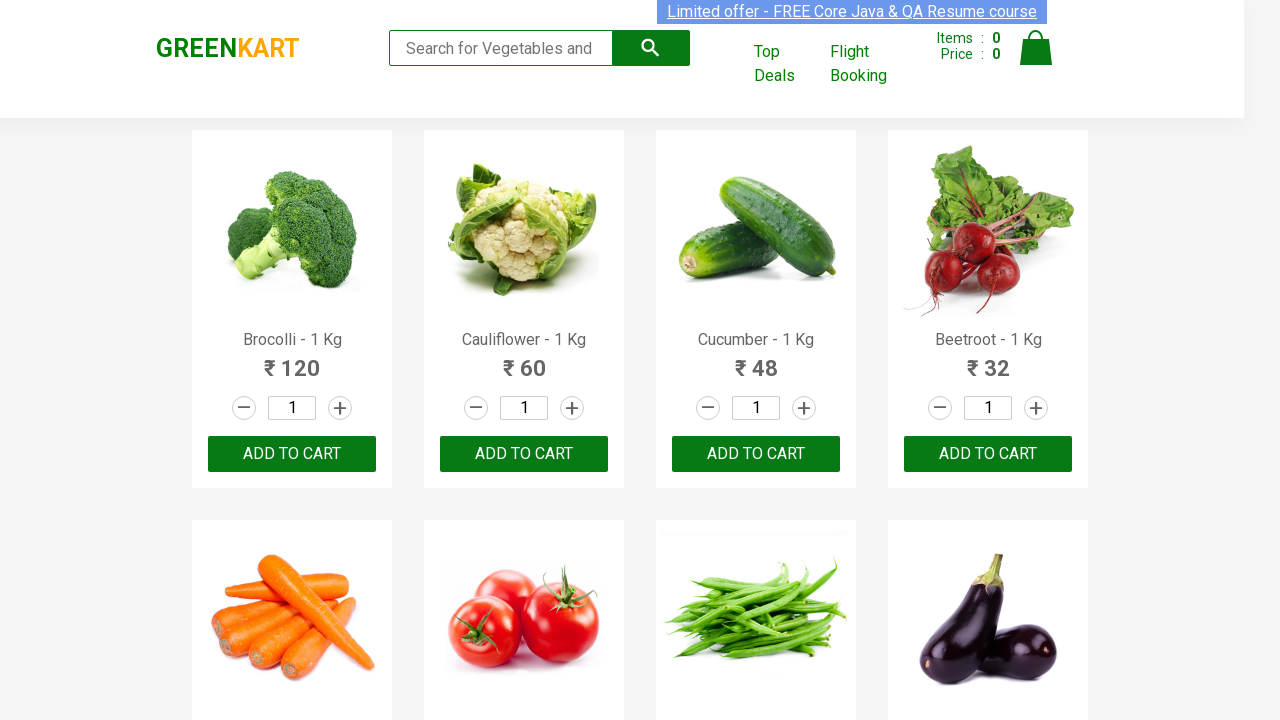

Retrieved all product name elements
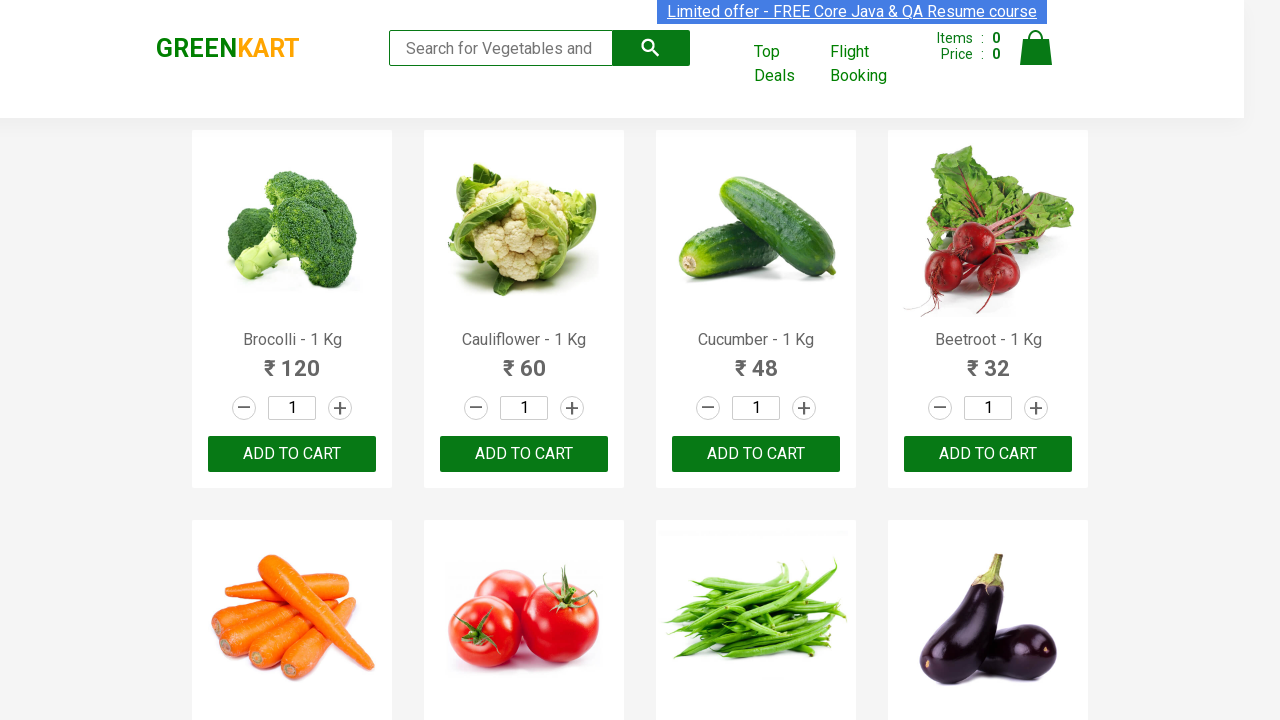

Retrieved all add to cart buttons
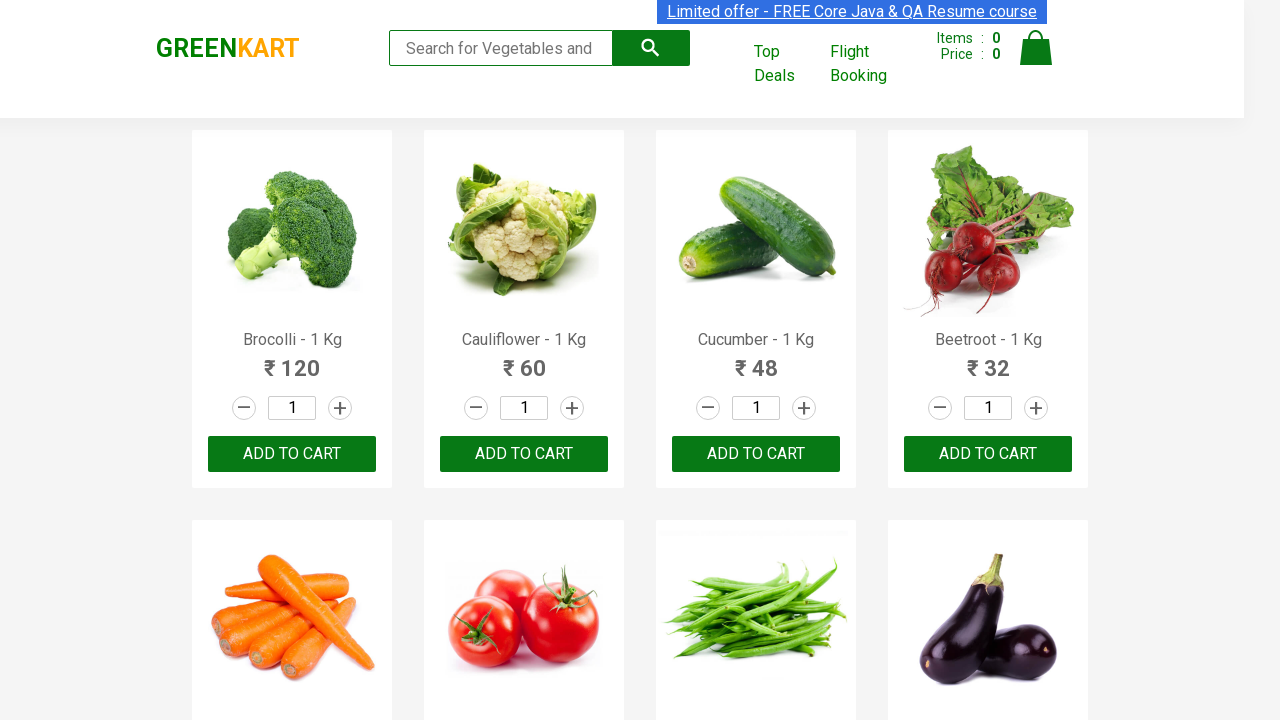

Added Brocolli to cart at (292, 454) on div.product-action button >> nth=0
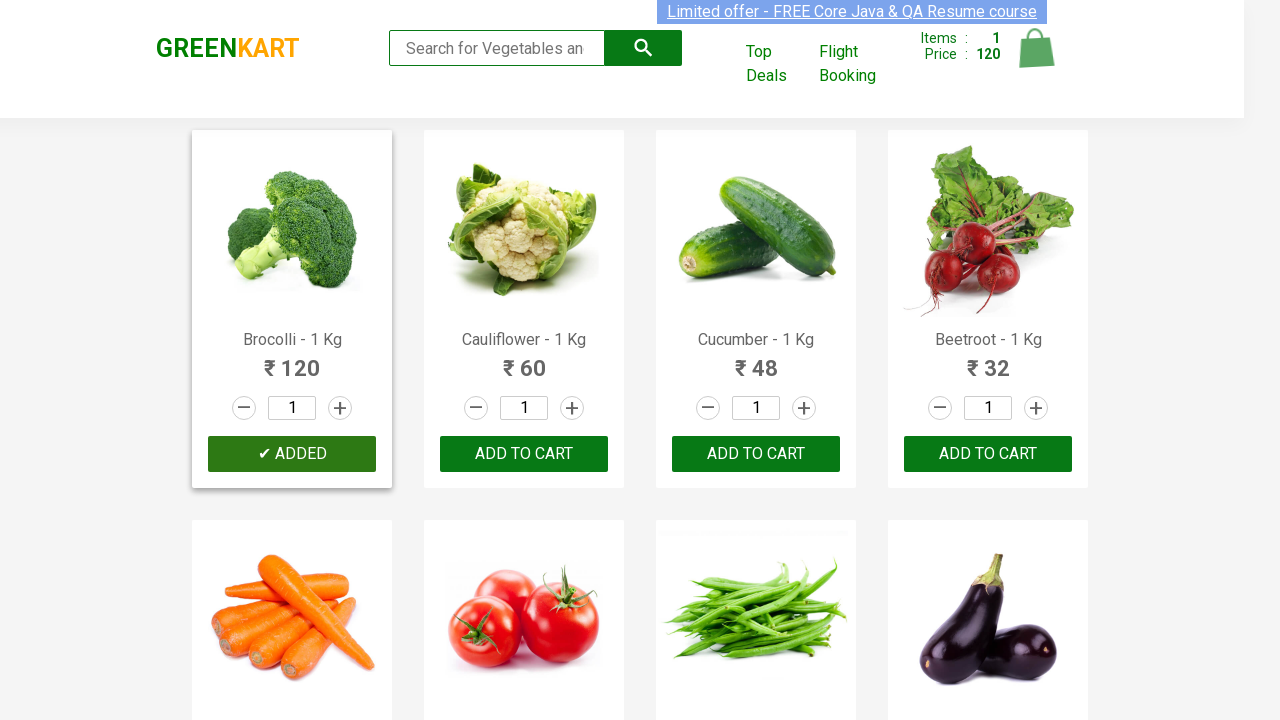

Added Cucumber to cart at (756, 454) on div.product-action button >> nth=2
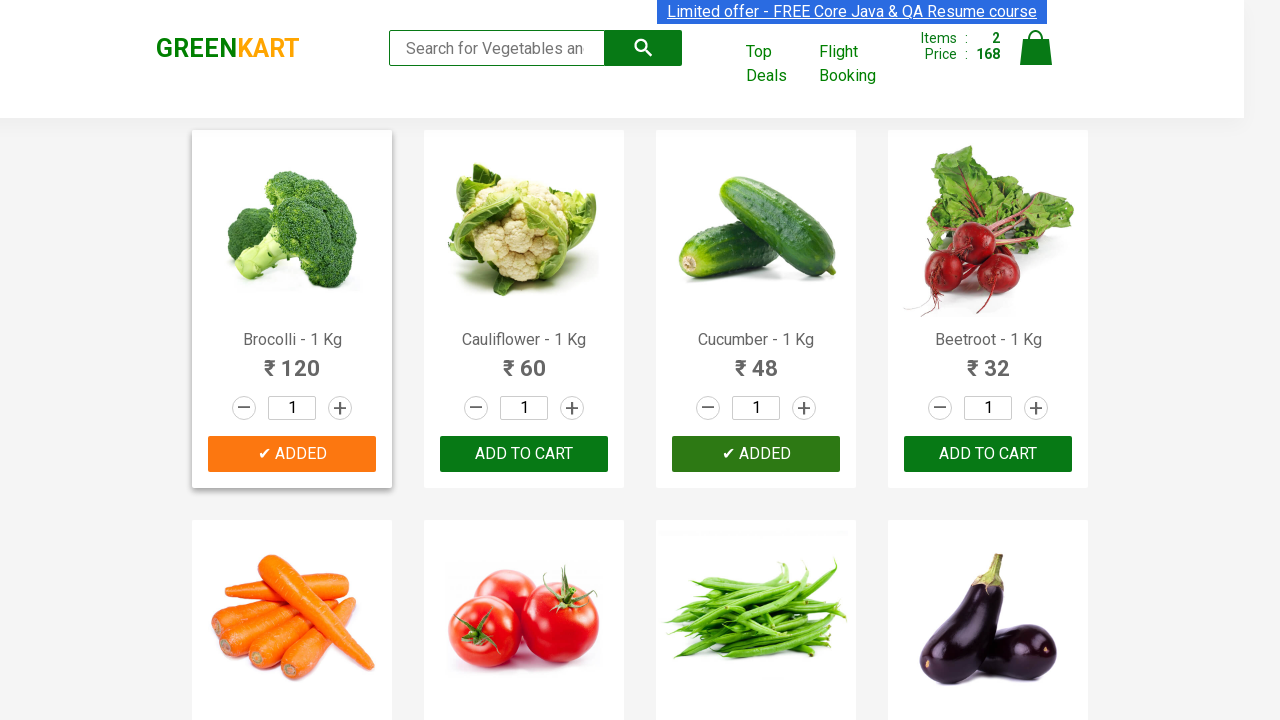

Added Carrot to cart at (292, 360) on div.product-action button >> nth=4
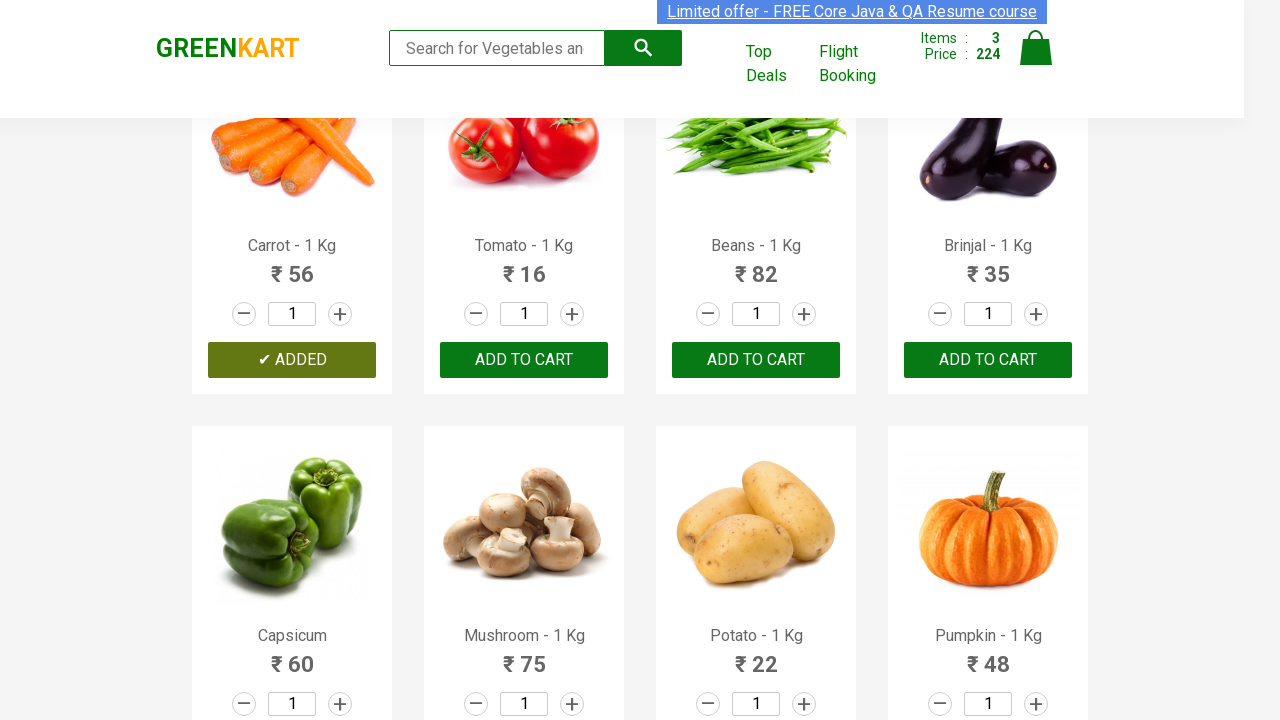

Added Beans to cart at (756, 360) on div.product-action button >> nth=6
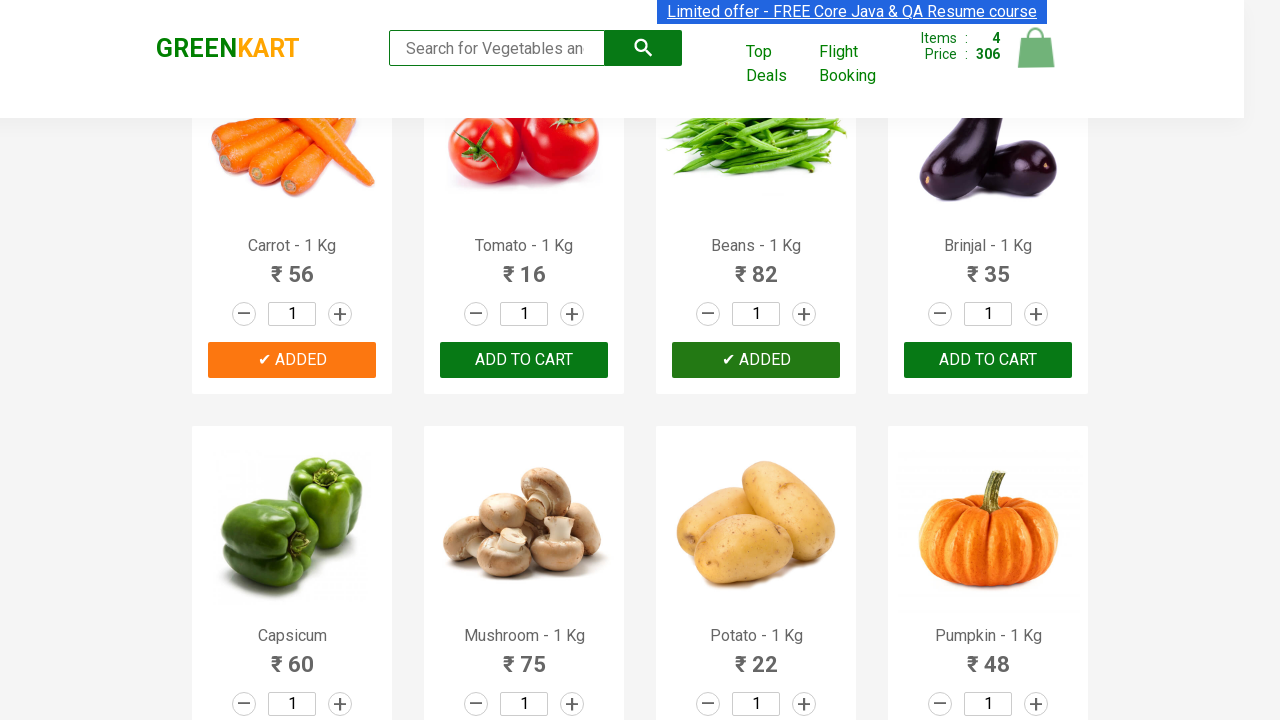

Clicked cart icon to view shopping cart at (1036, 48) on img[alt='Cart']
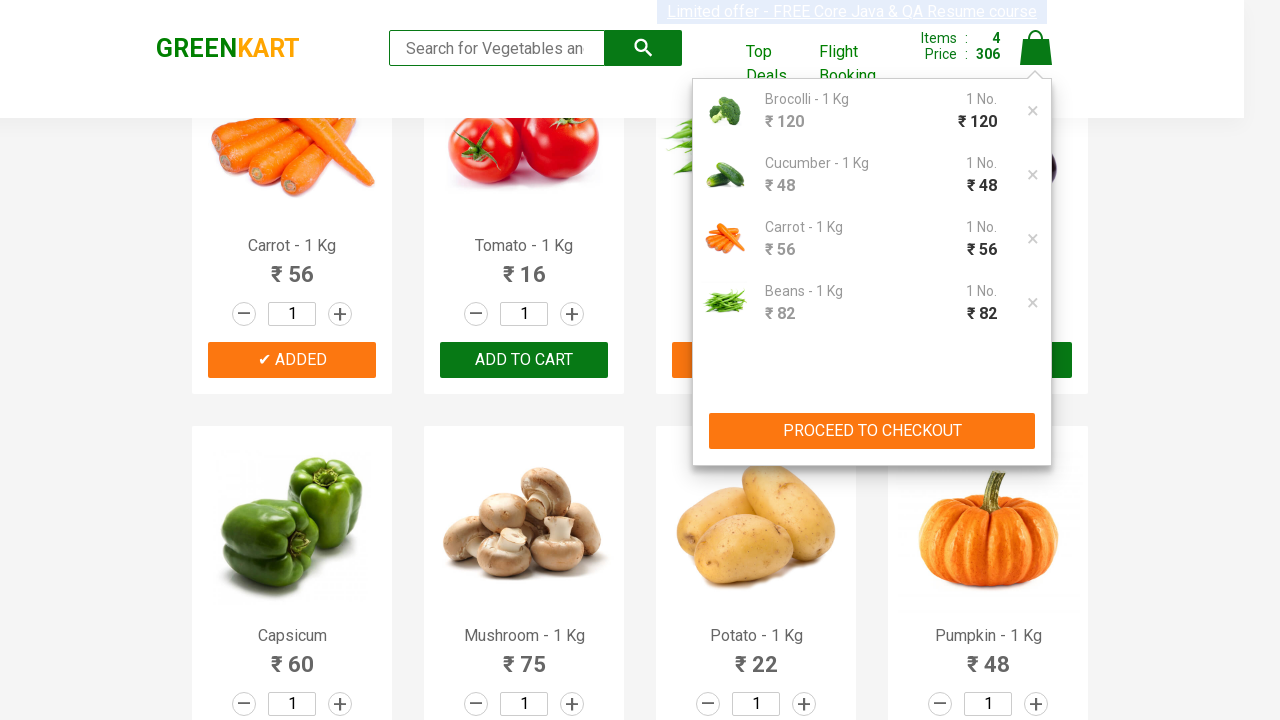

Clicked proceed to checkout button at (872, 431) on xpath=//button[normalize-space()='PROCEED TO CHECKOUT']
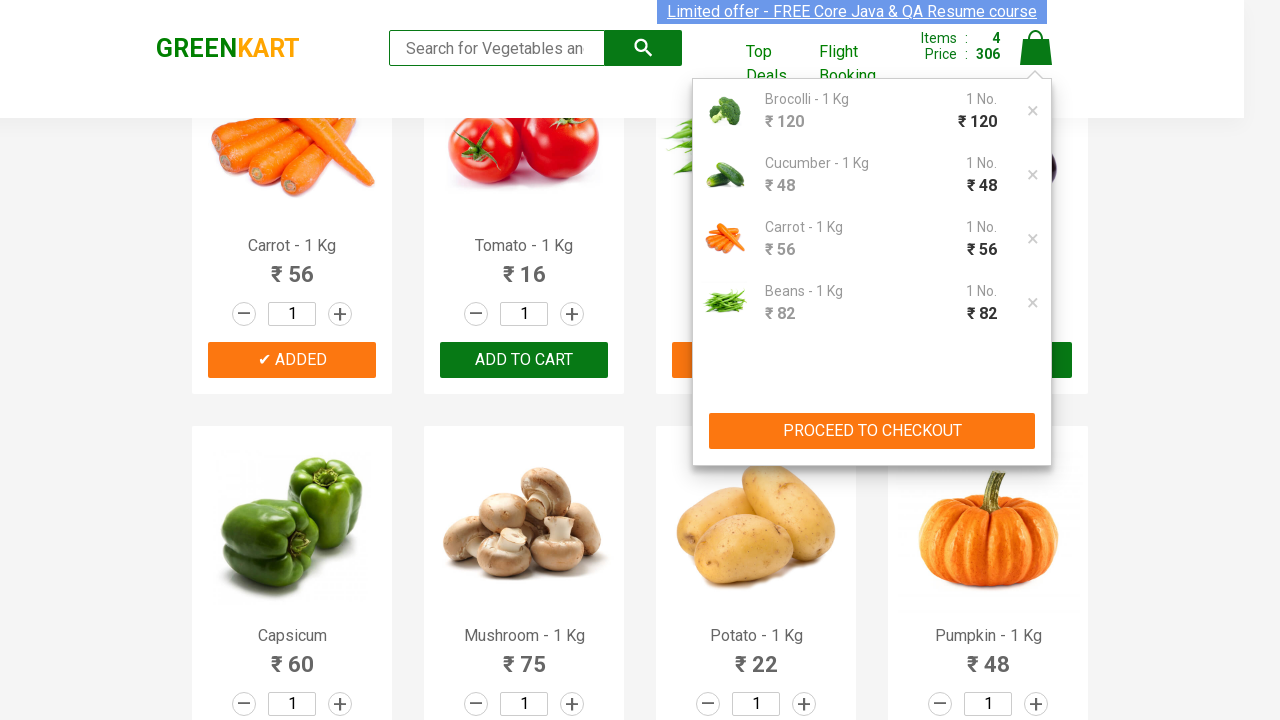

Waited for promo code input field to appear
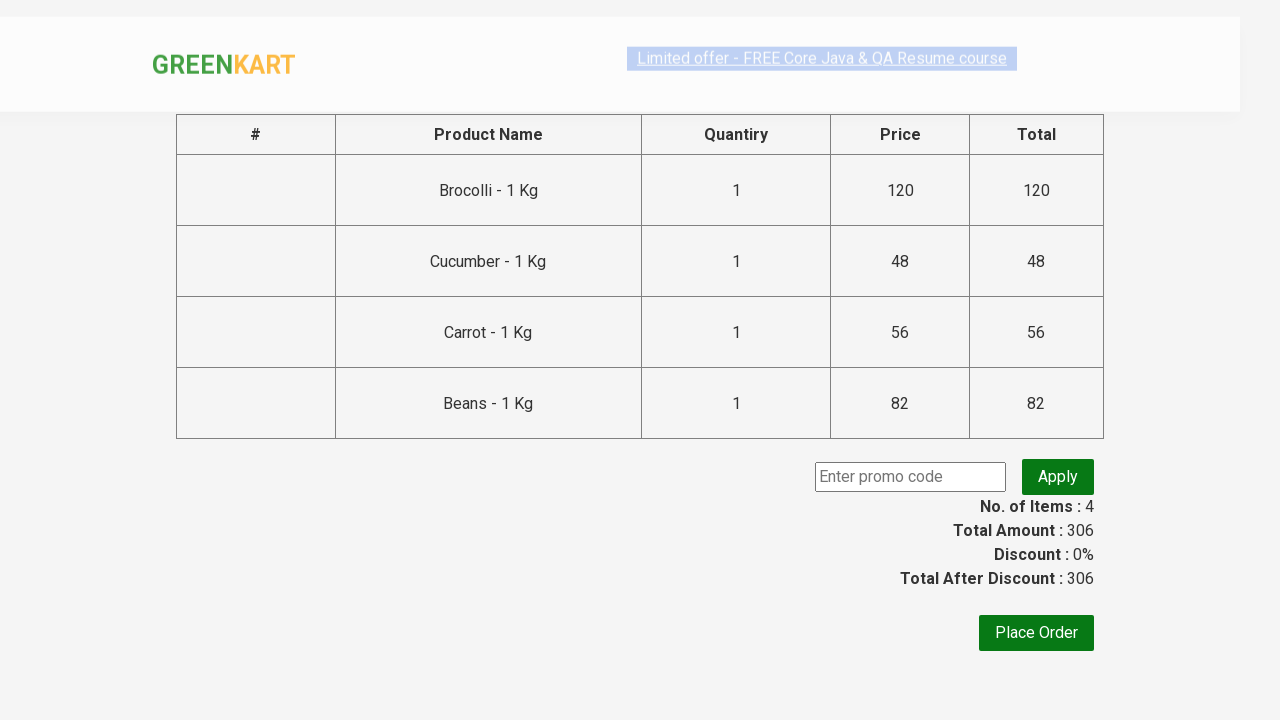

Entered coupon code 'rahulshettyacademy' in promo field on //input[@placeholder='Enter promo code']
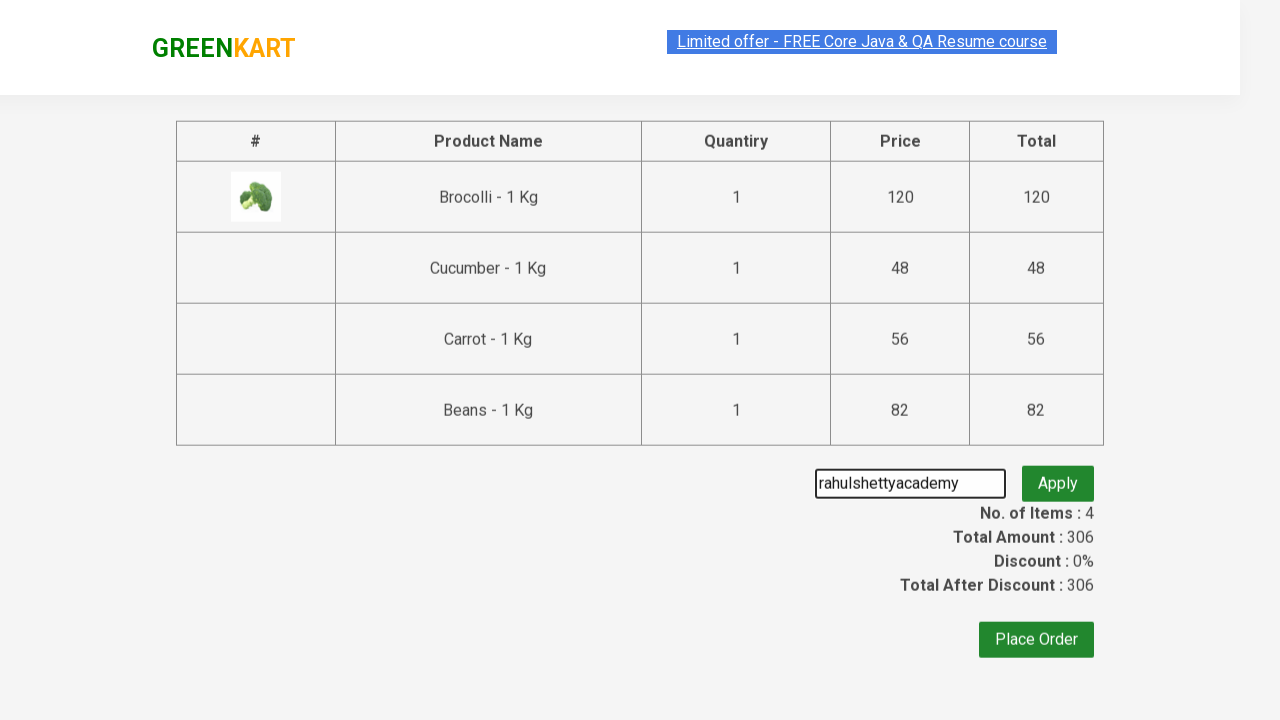

Clicked apply promo button at (1058, 477) on .promoBtn
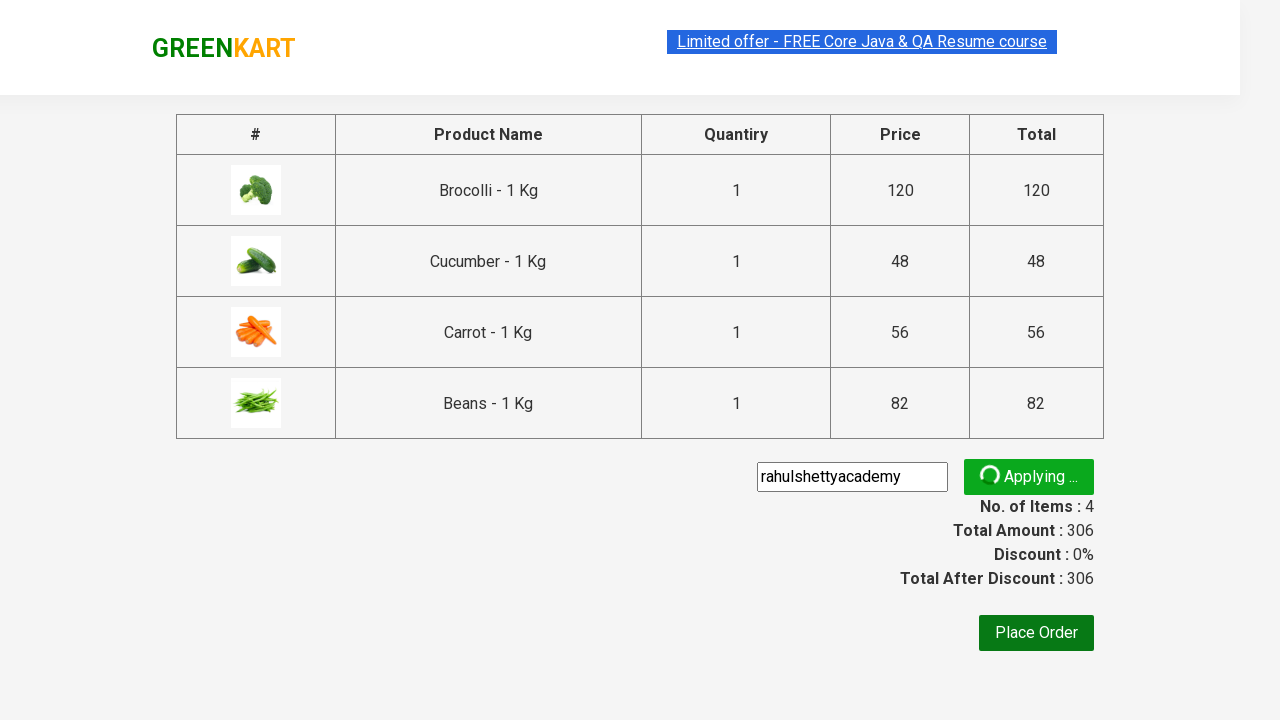

Promo code successfully applied - confirmation message appeared
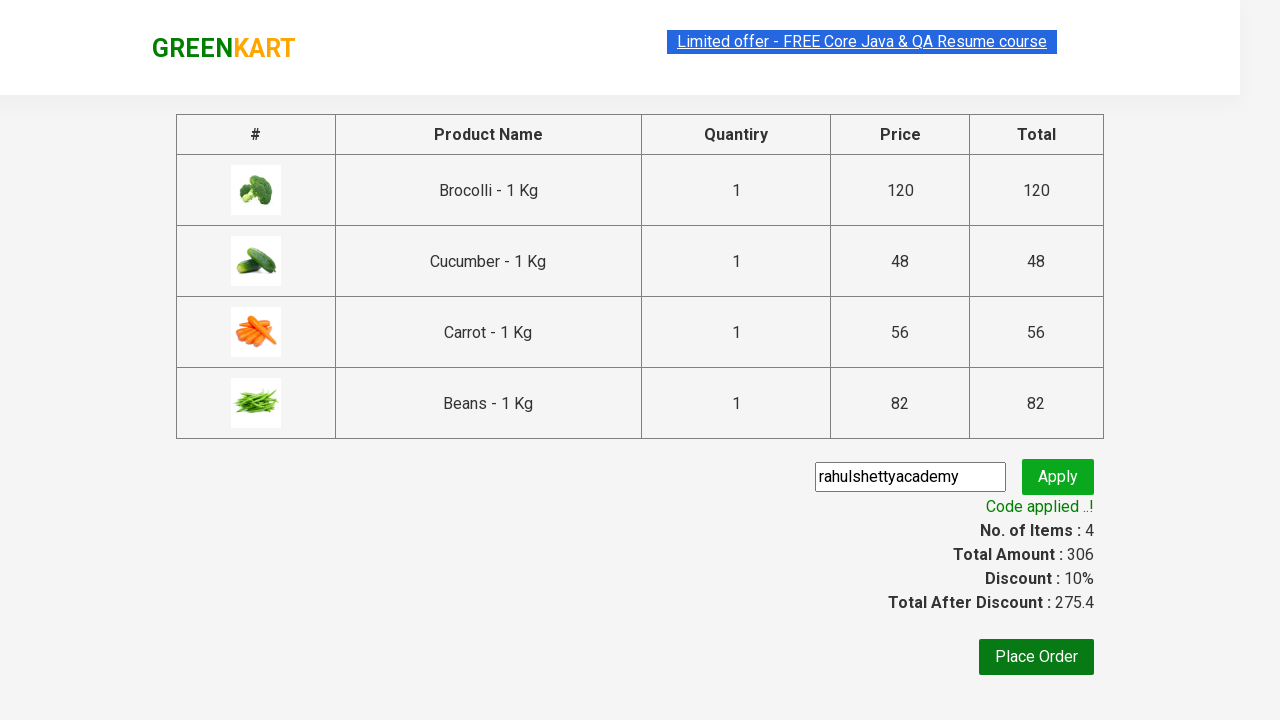

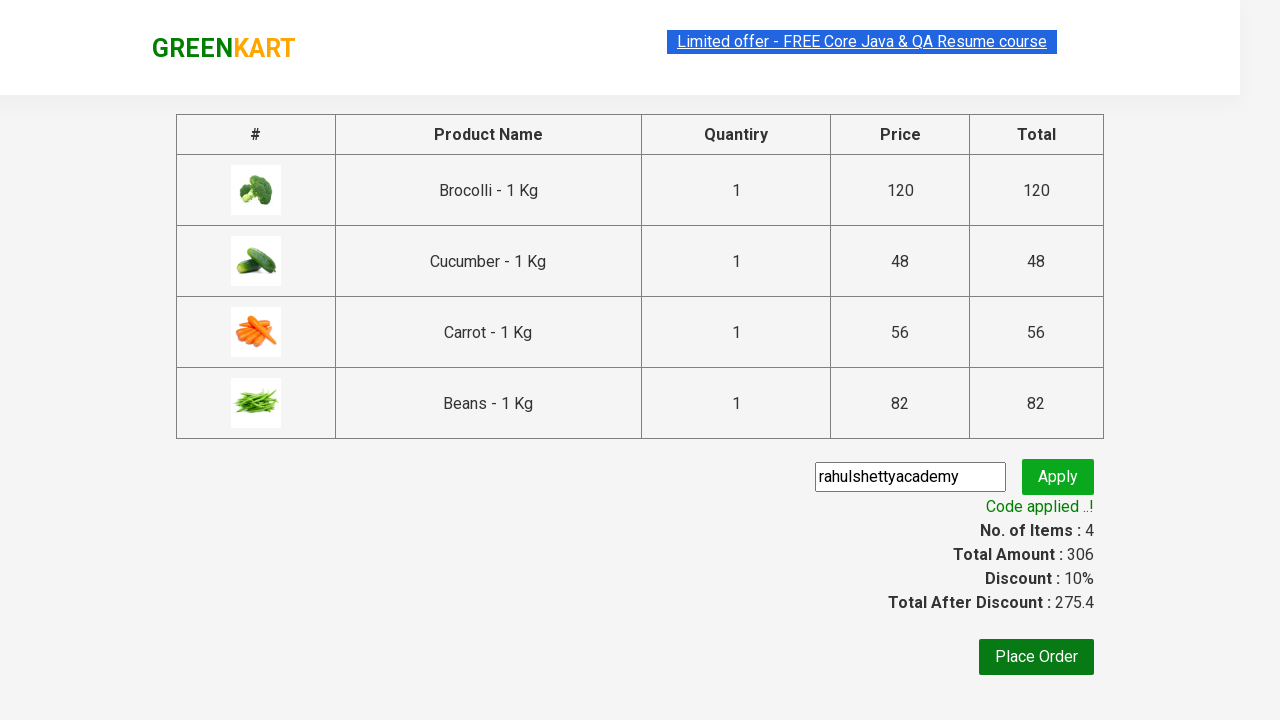